Tests dynamic element addition by clicking the "Add Element" button 5 times to create Delete buttons

Starting URL: http://the-internet.herokuapp.com/add_remove_elements/

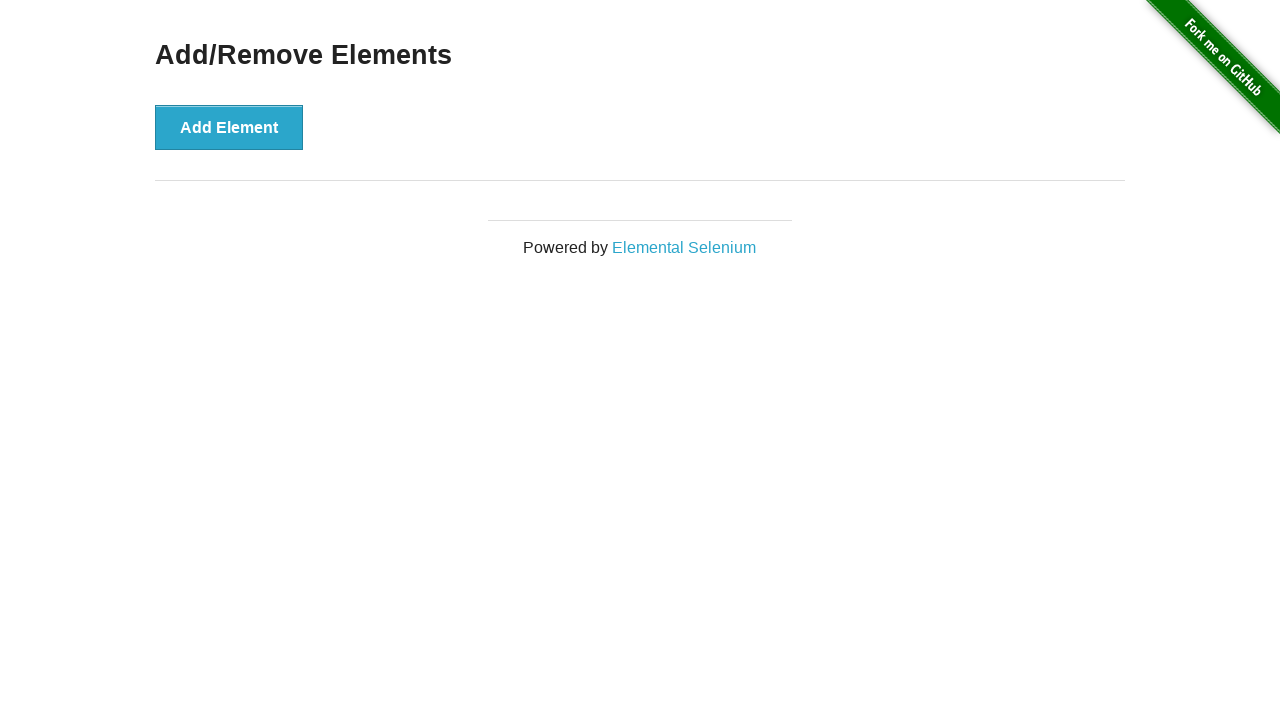

Navigated to add/remove elements page
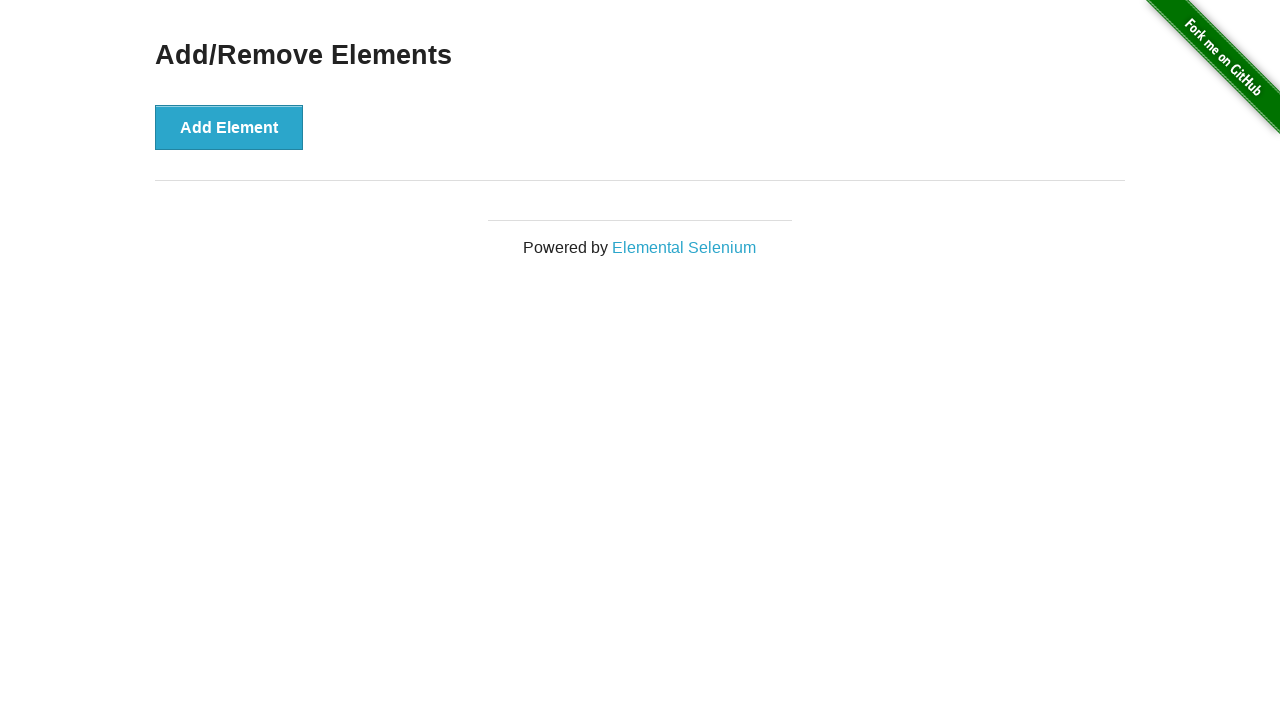

Clicked 'Add Element' button (iteration 1/5) at (229, 127) on [onclick='addElement()']
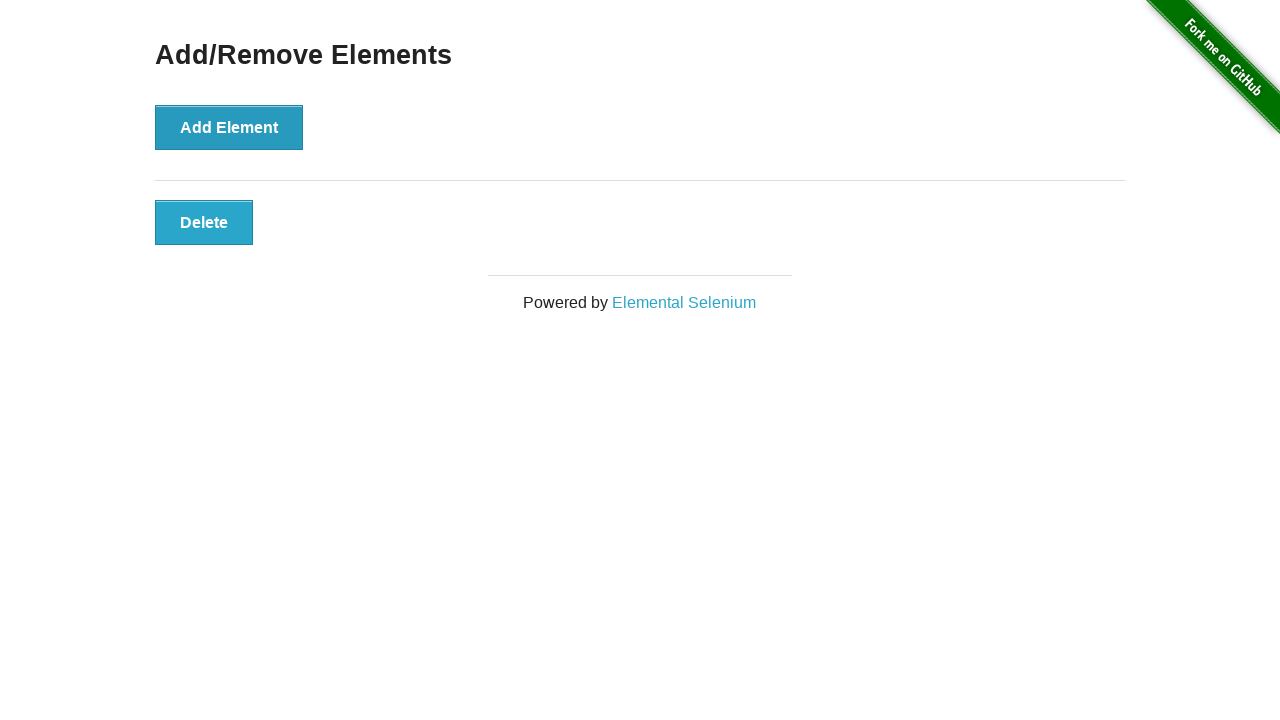

Clicked 'Add Element' button (iteration 2/5) at (229, 127) on [onclick='addElement()']
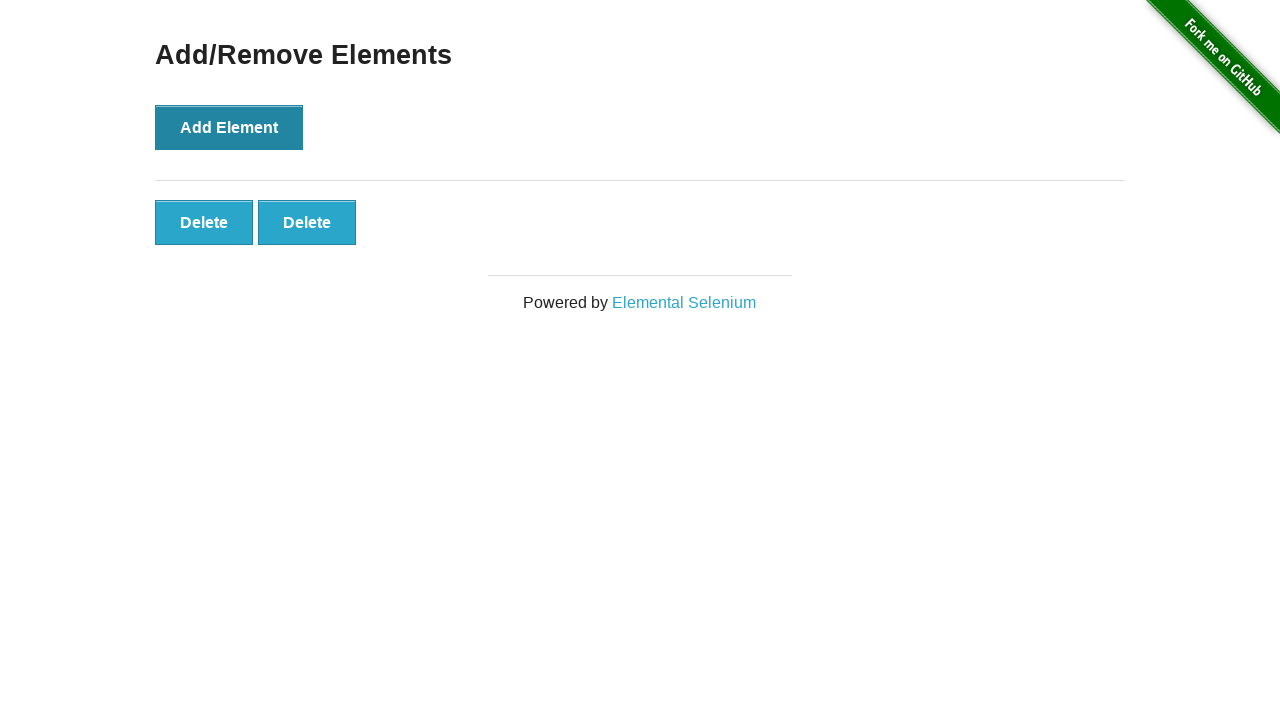

Clicked 'Add Element' button (iteration 3/5) at (229, 127) on [onclick='addElement()']
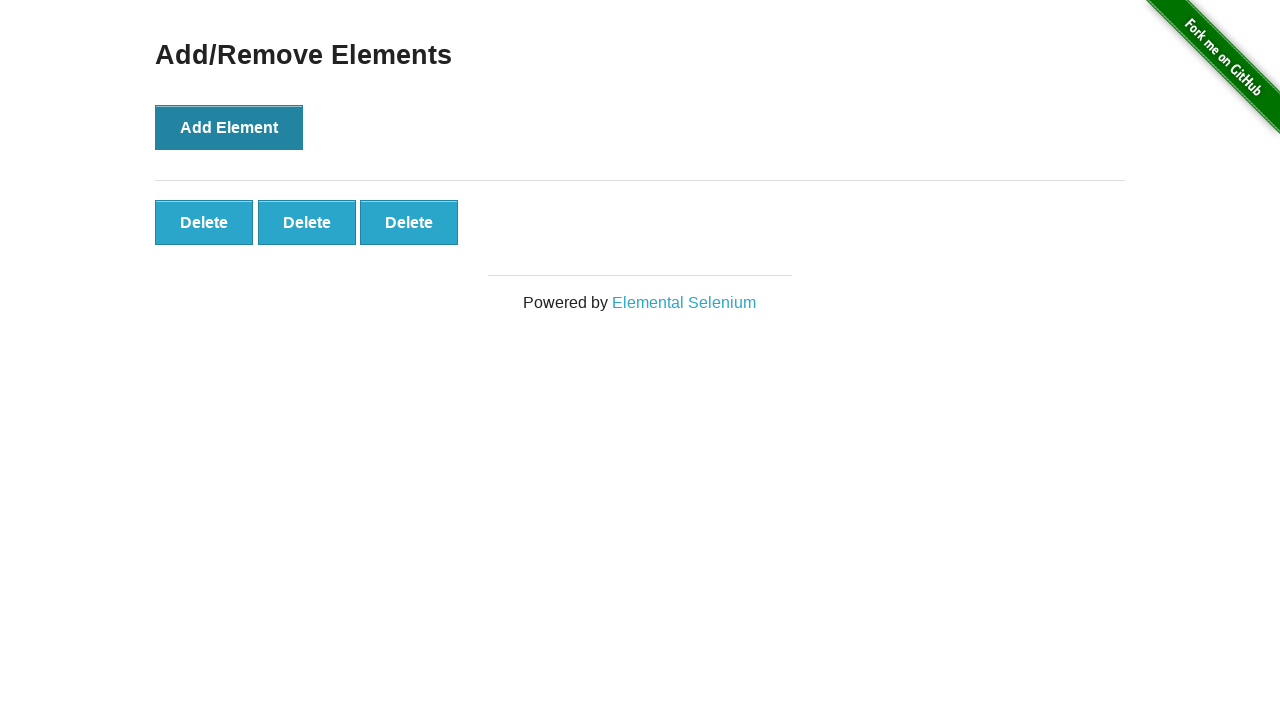

Clicked 'Add Element' button (iteration 4/5) at (229, 127) on [onclick='addElement()']
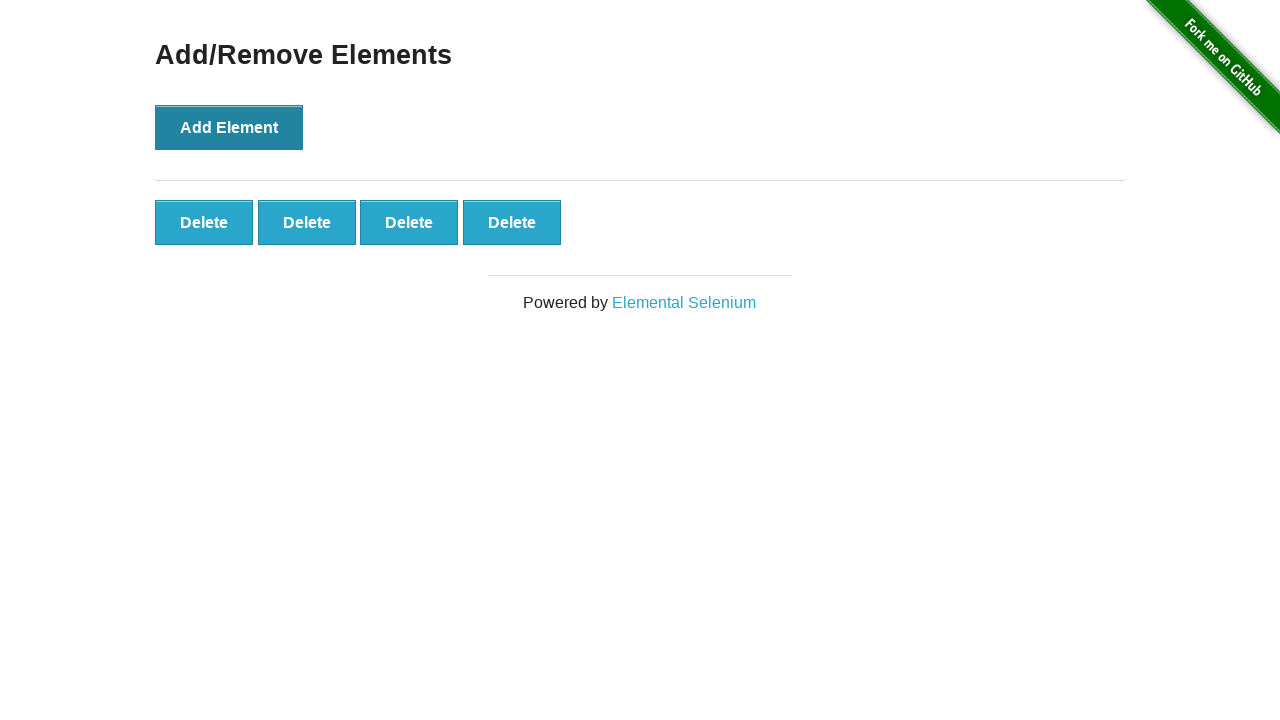

Clicked 'Add Element' button (iteration 5/5) at (229, 127) on [onclick='addElement()']
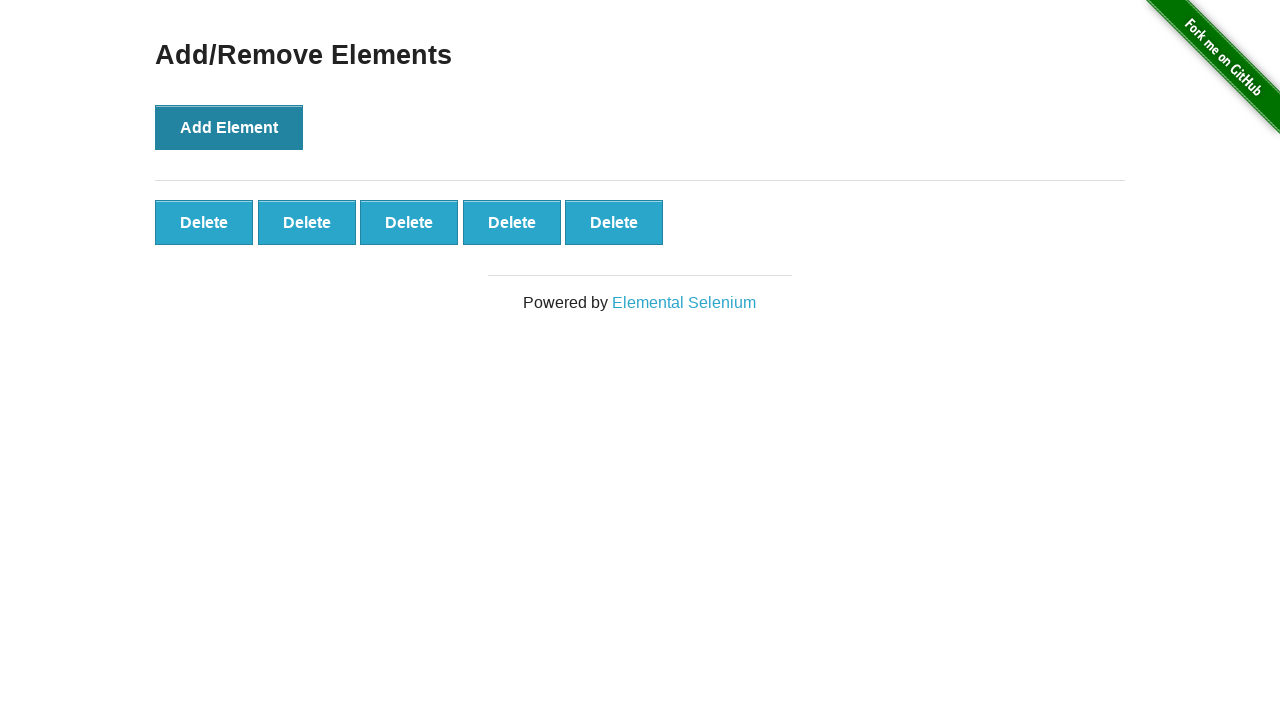

Verified Delete buttons are present in DOM
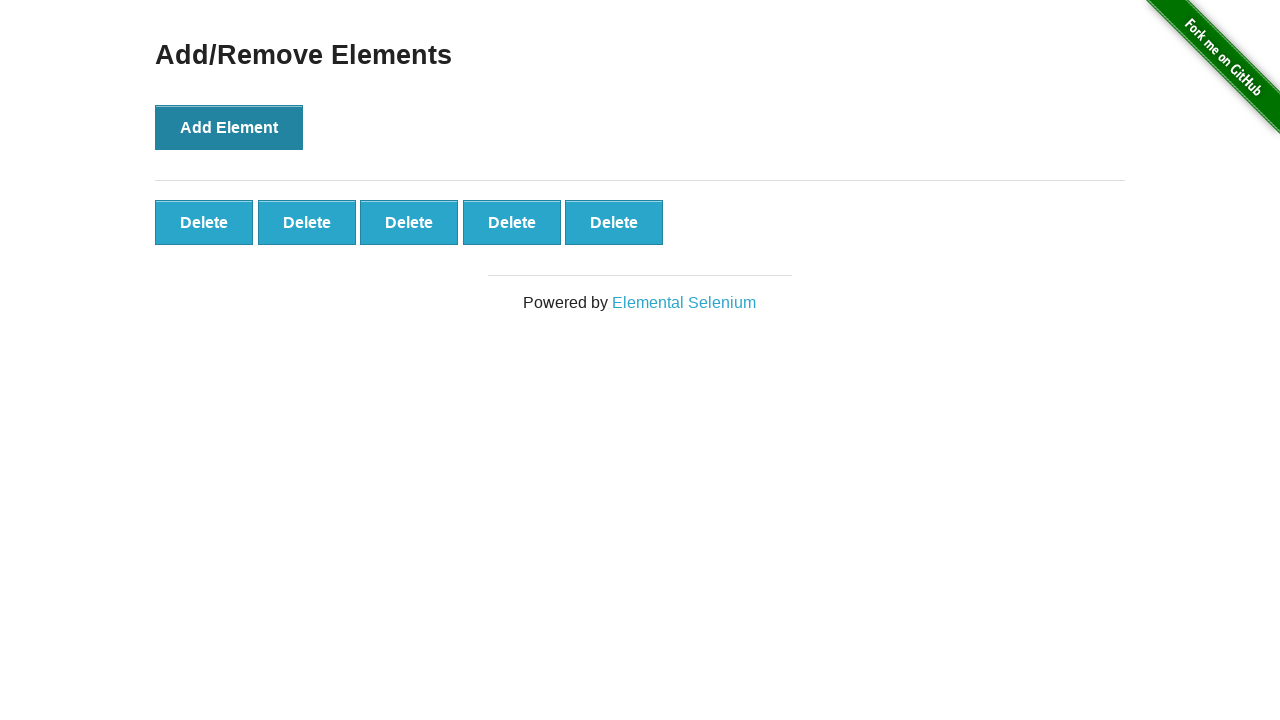

Retrieved all Delete buttons - found 5 buttons
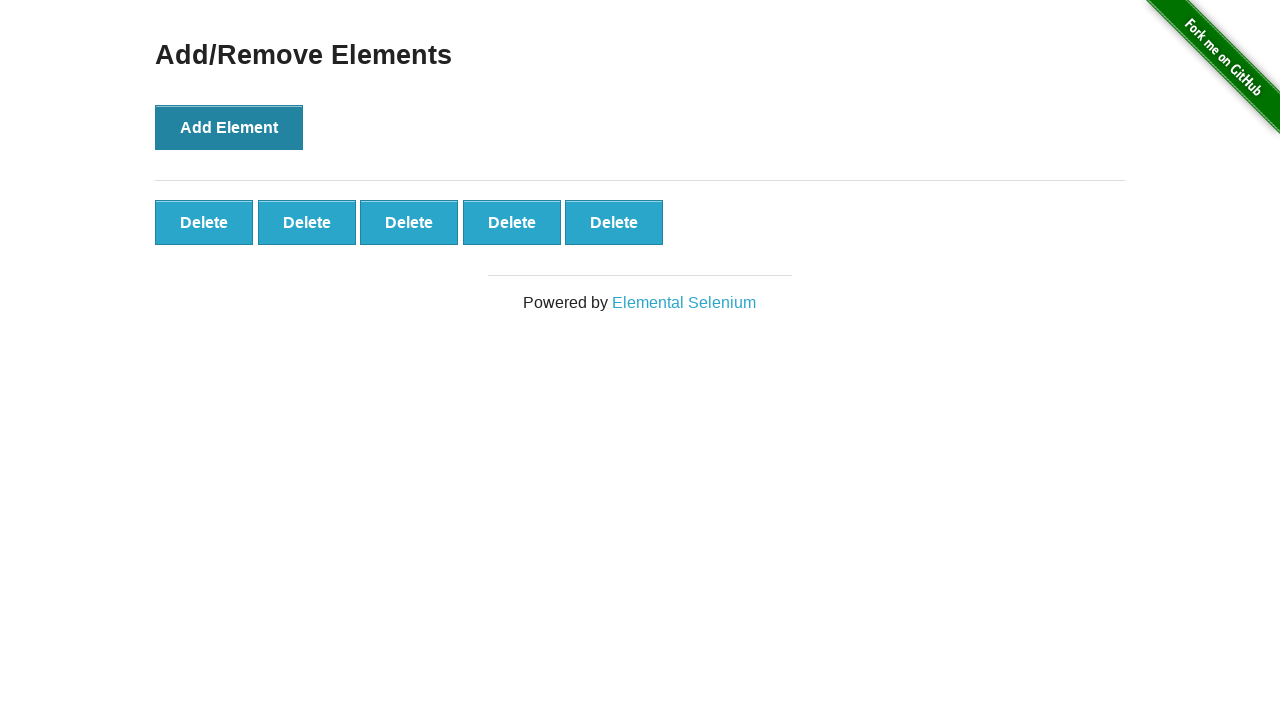

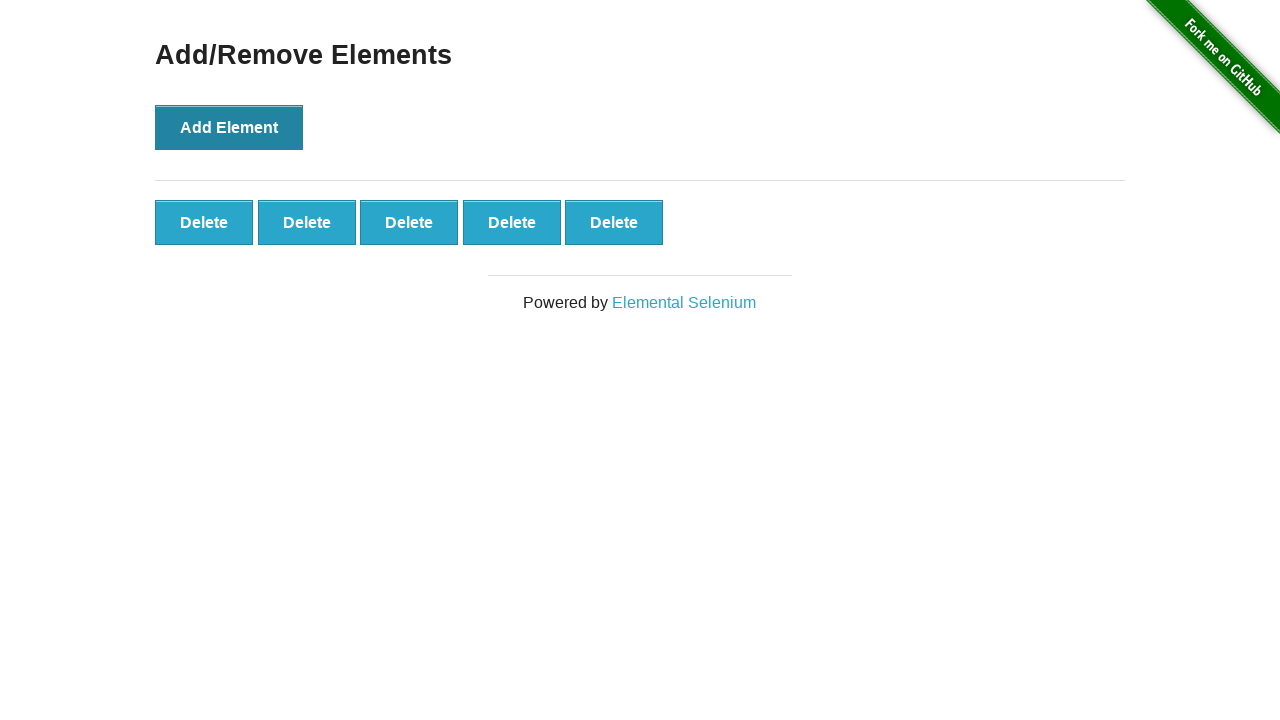